Tests entering a name into the quiz name field

Starting URL: https://draffelberg.github.io/QuizMaster/

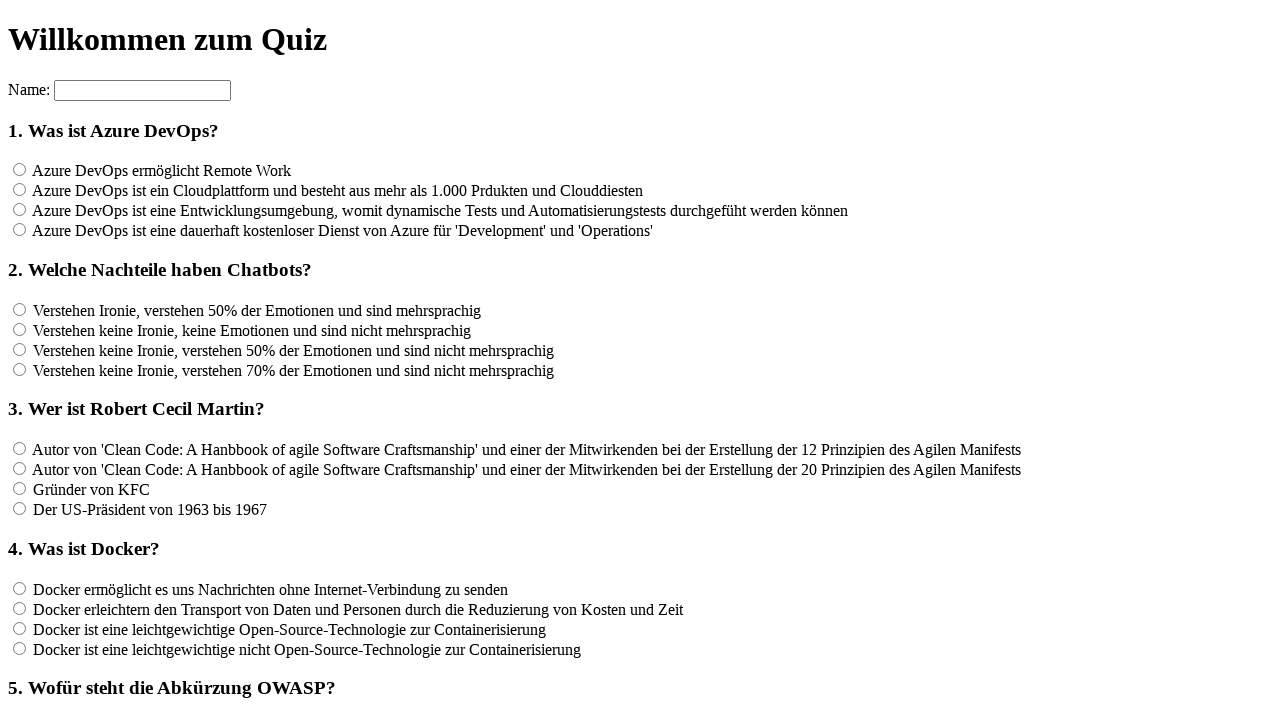

Clicked on the quiz name input field at (142, 90) on input[name='name']
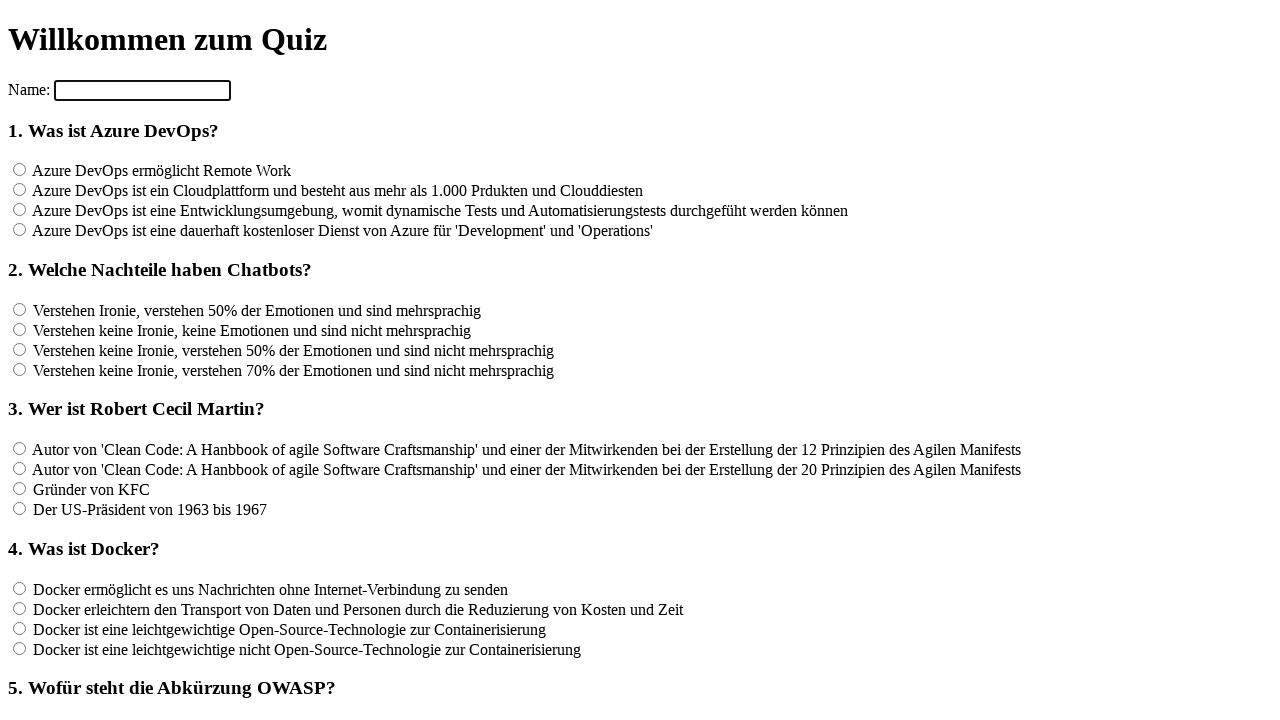

Entered 'Tester' into the quiz name field on input[name='name']
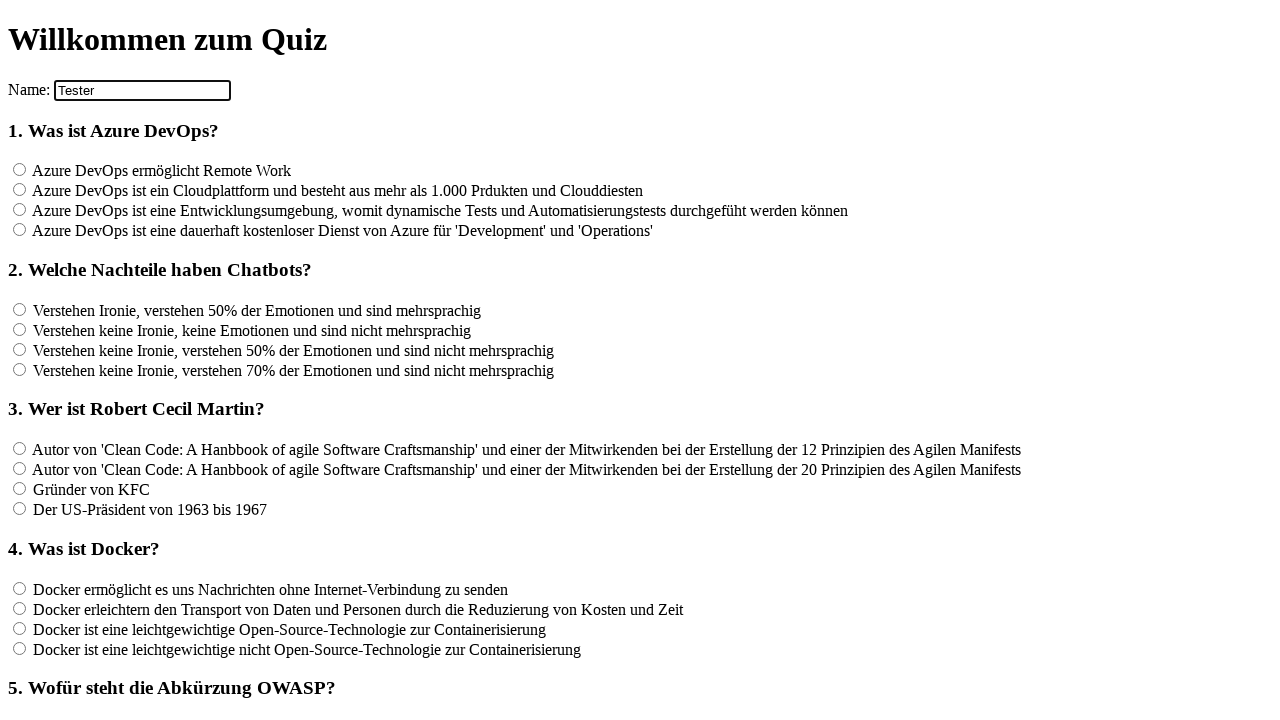

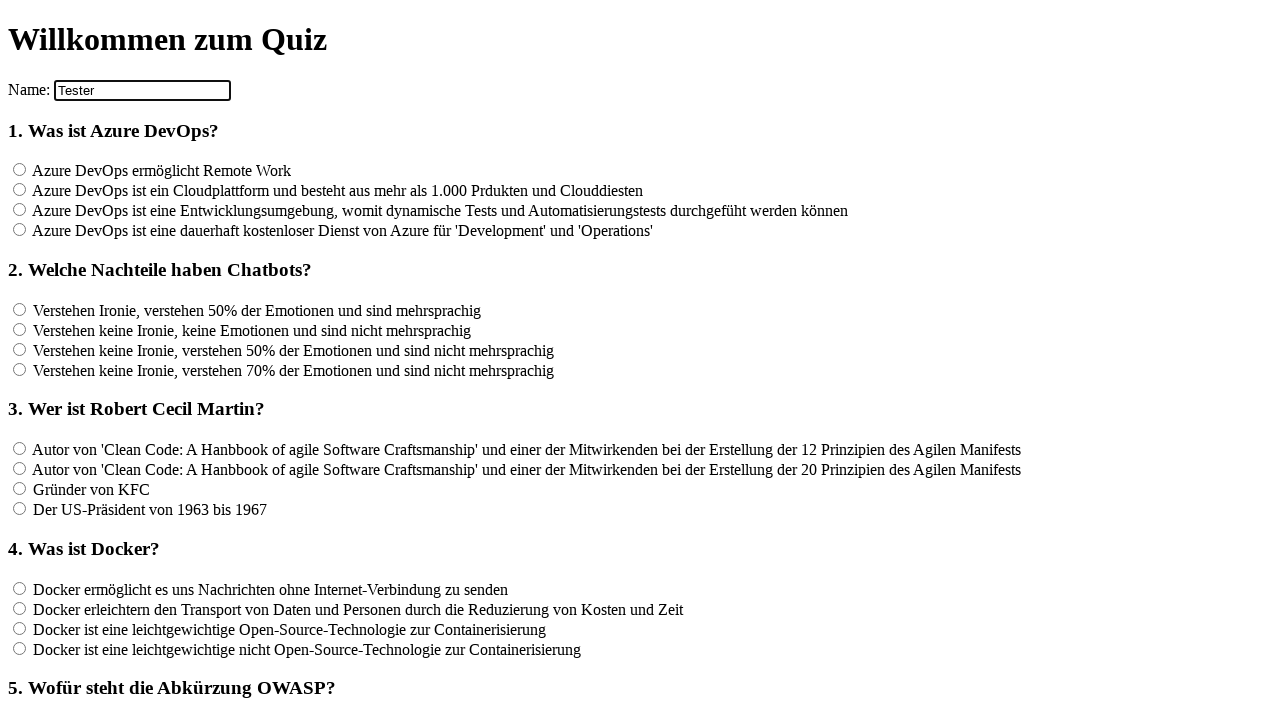